Tests browser window handling by clicking on a tab button and refreshing the page

Starting URL: https://demoqa.com/browser-windows/

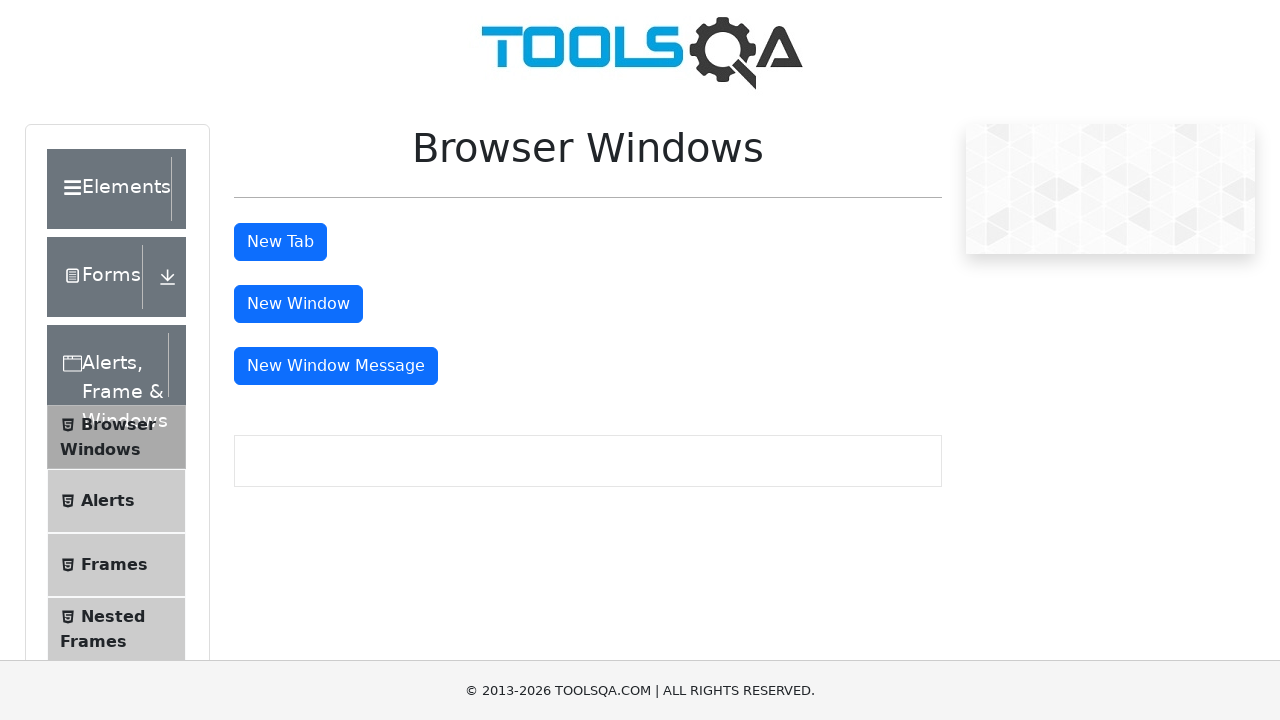

Clicked tab button to open new tab at (280, 242) on #tabButton
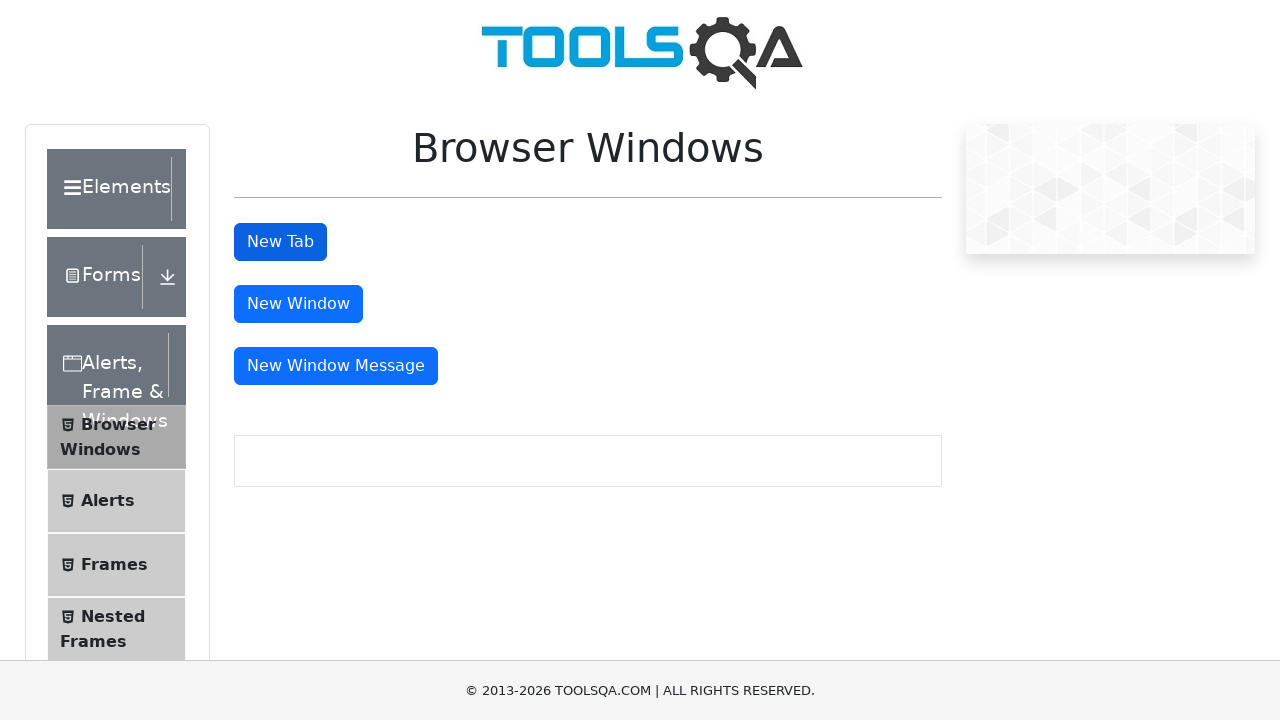

Waited 2 seconds for action to complete
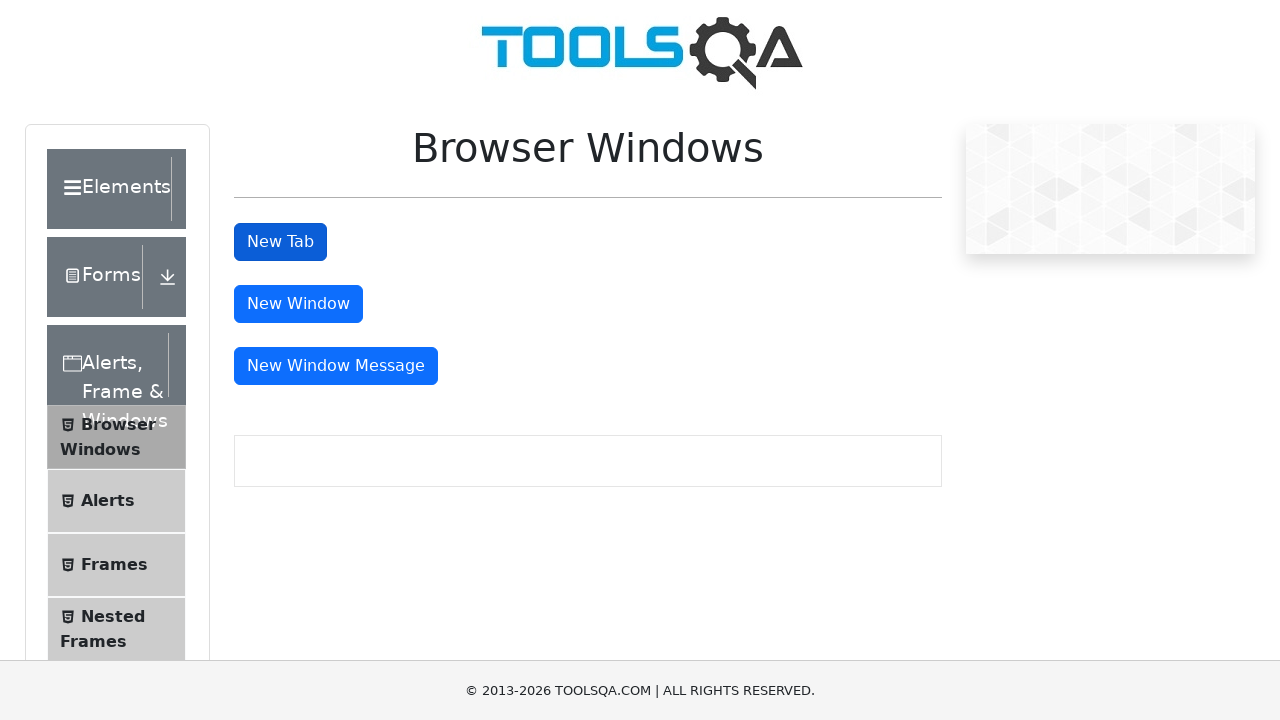

Refreshed the current page
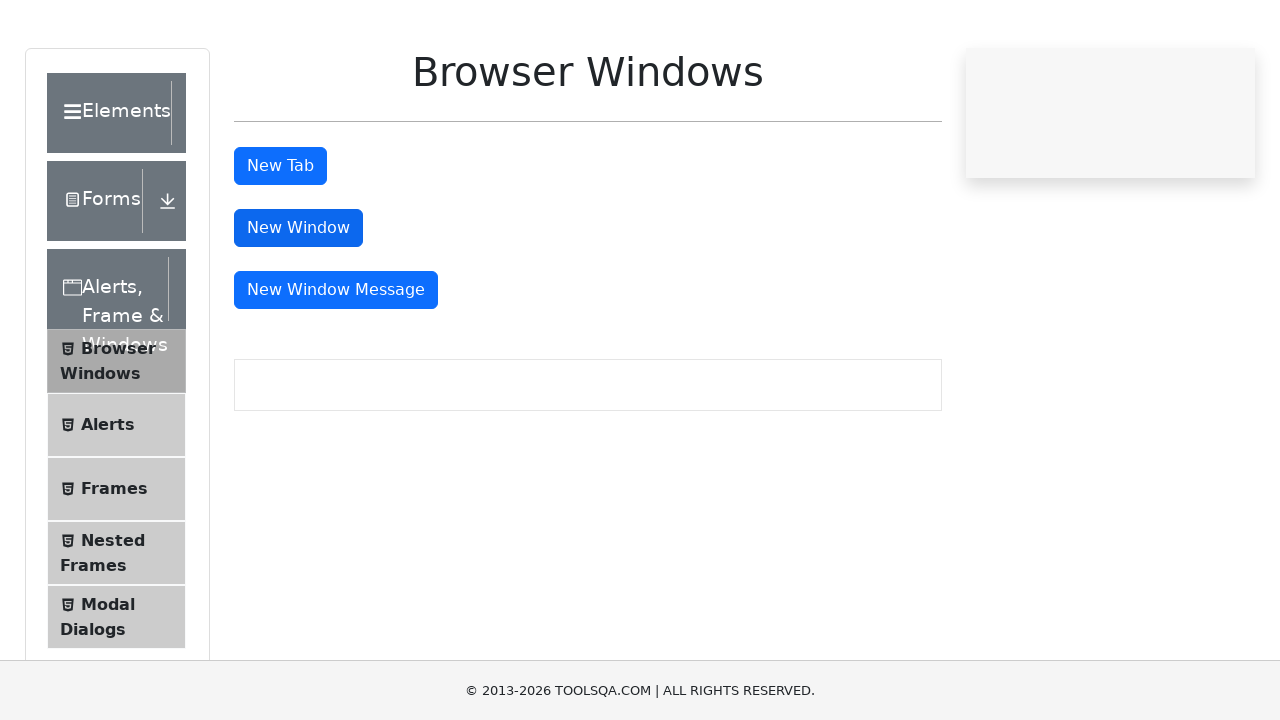

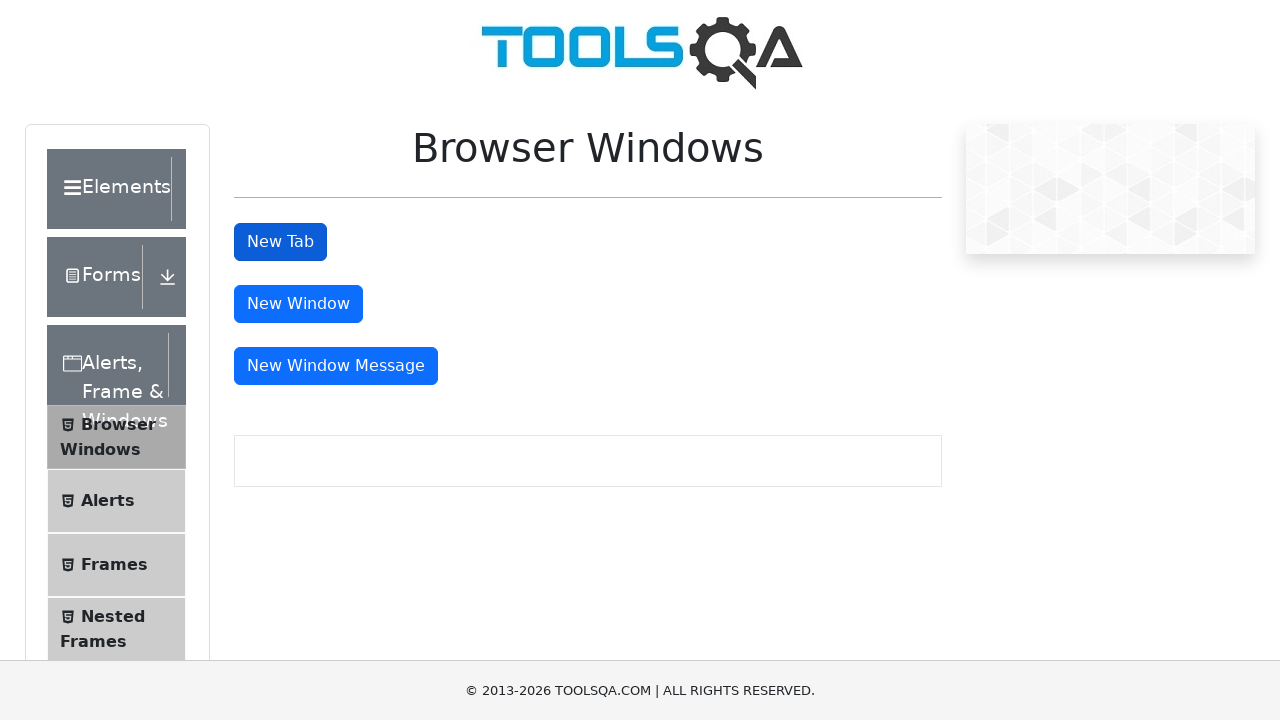